Navigates to broken links page and verifies image element is present

Starting URL: https://demoqa.com/broken

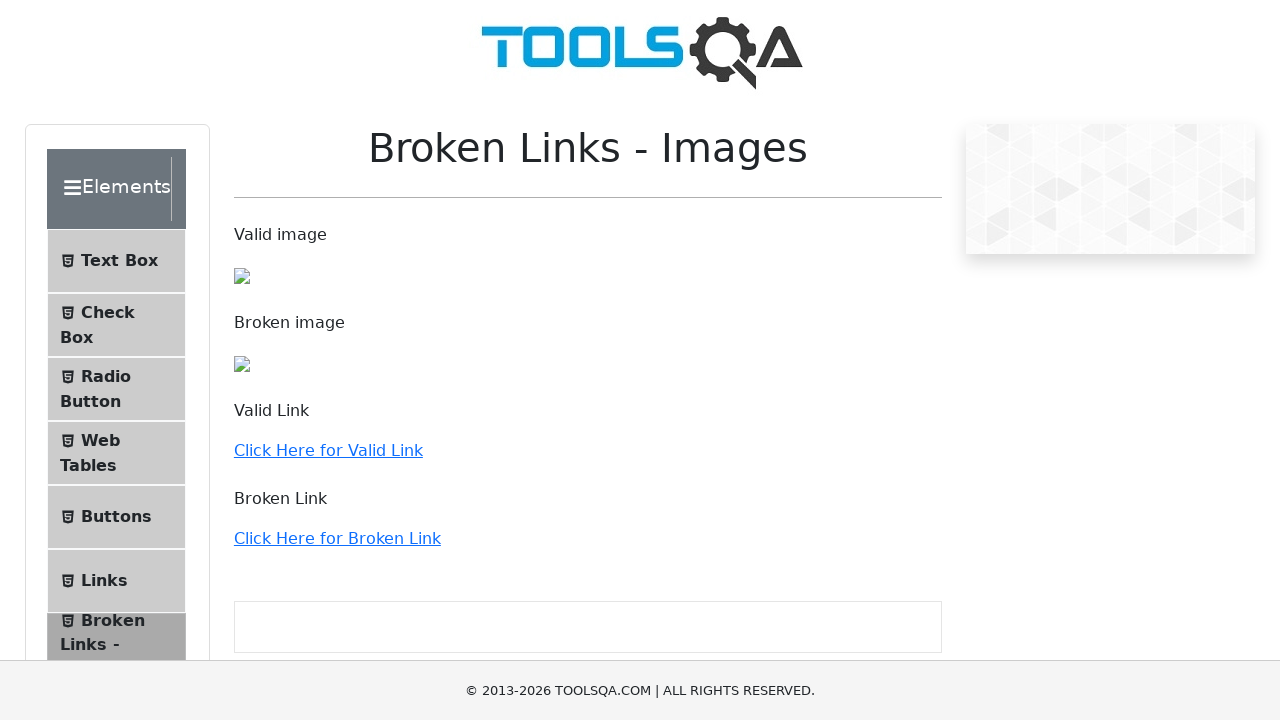

Navigated to broken links page
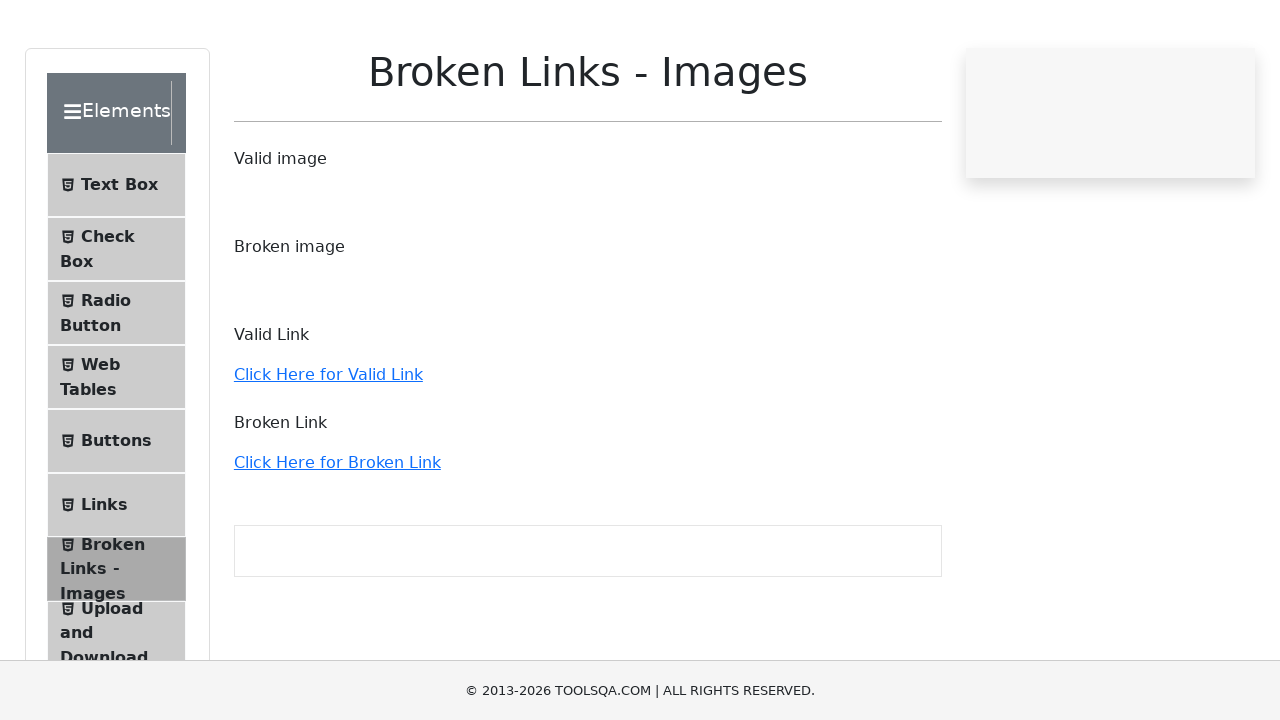

Image element is present and visible
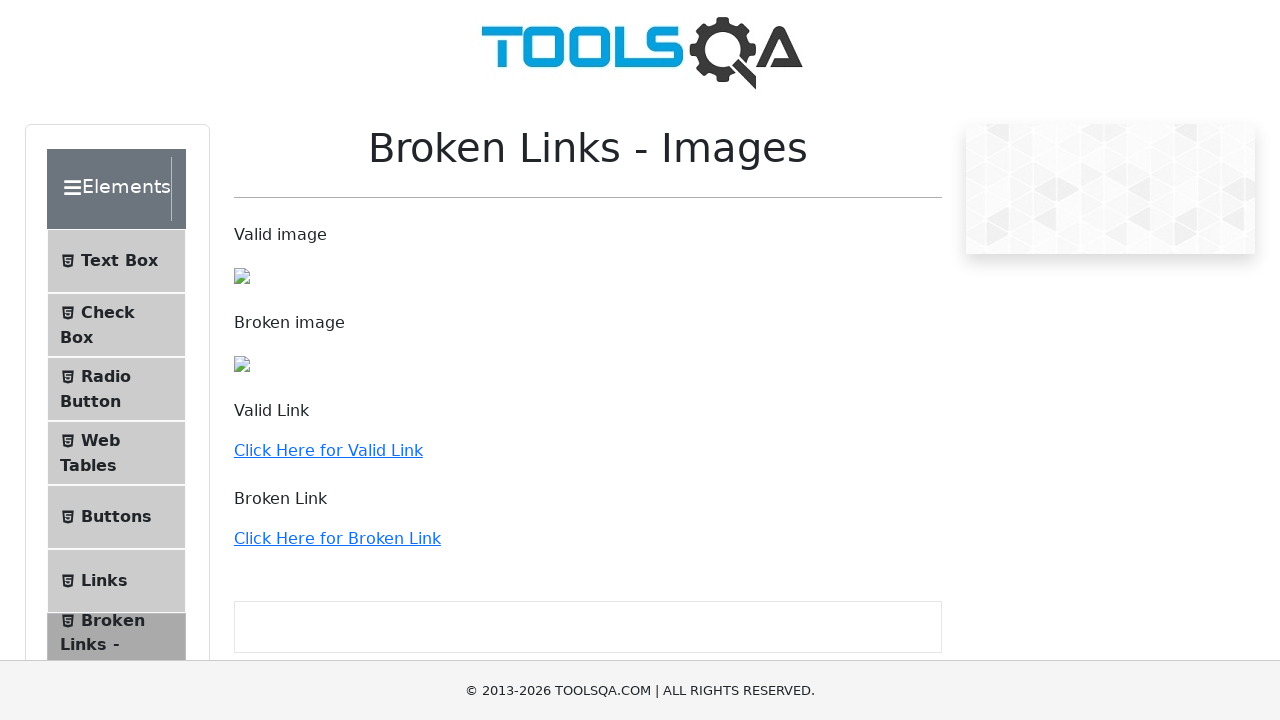

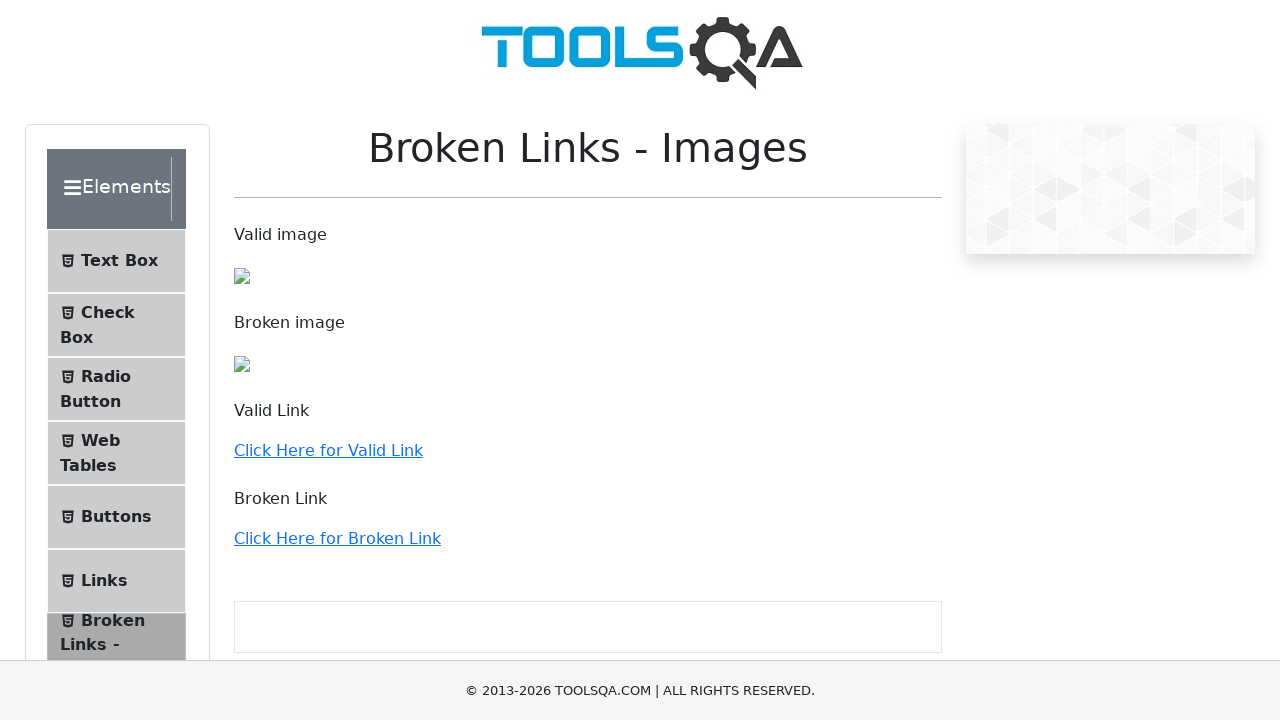